Navigates to an automation practice page and retrieves the total amount text from a specific element, demonstrating basic page interaction and element selection.

Starting URL: https://rahulshettyacademy.com/AutomationPractice/

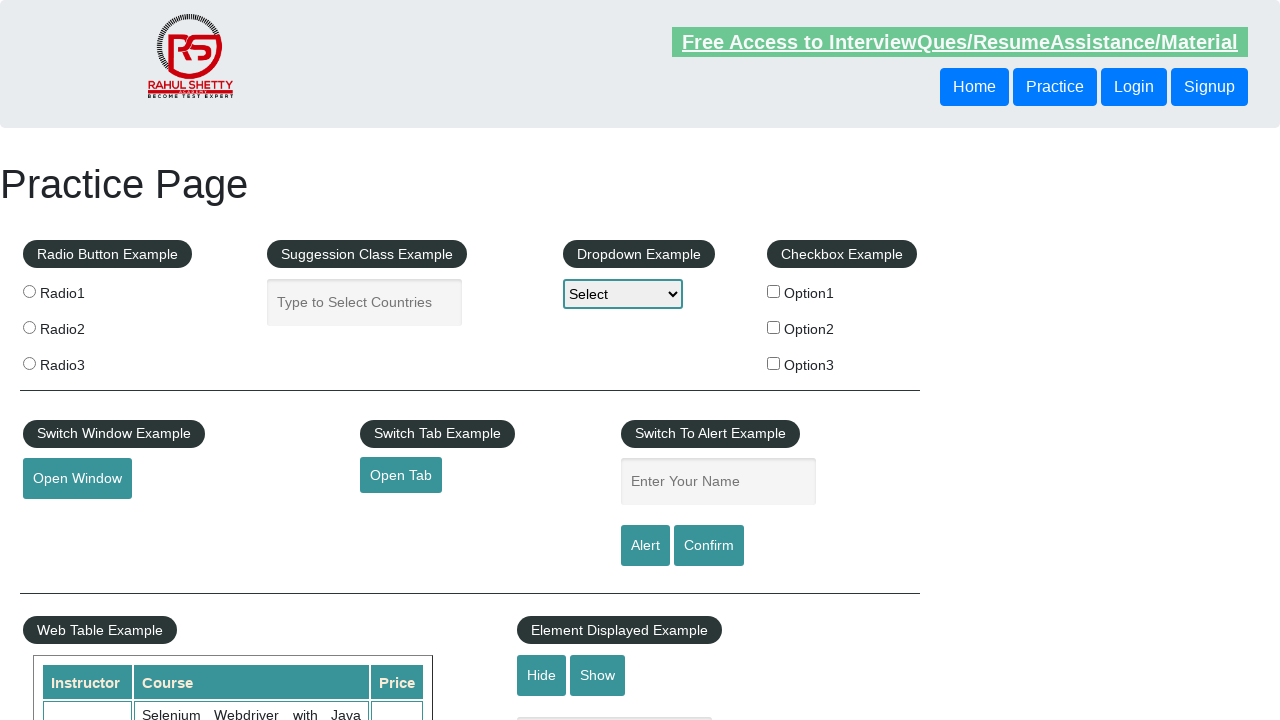

Waited for total amount element to be visible
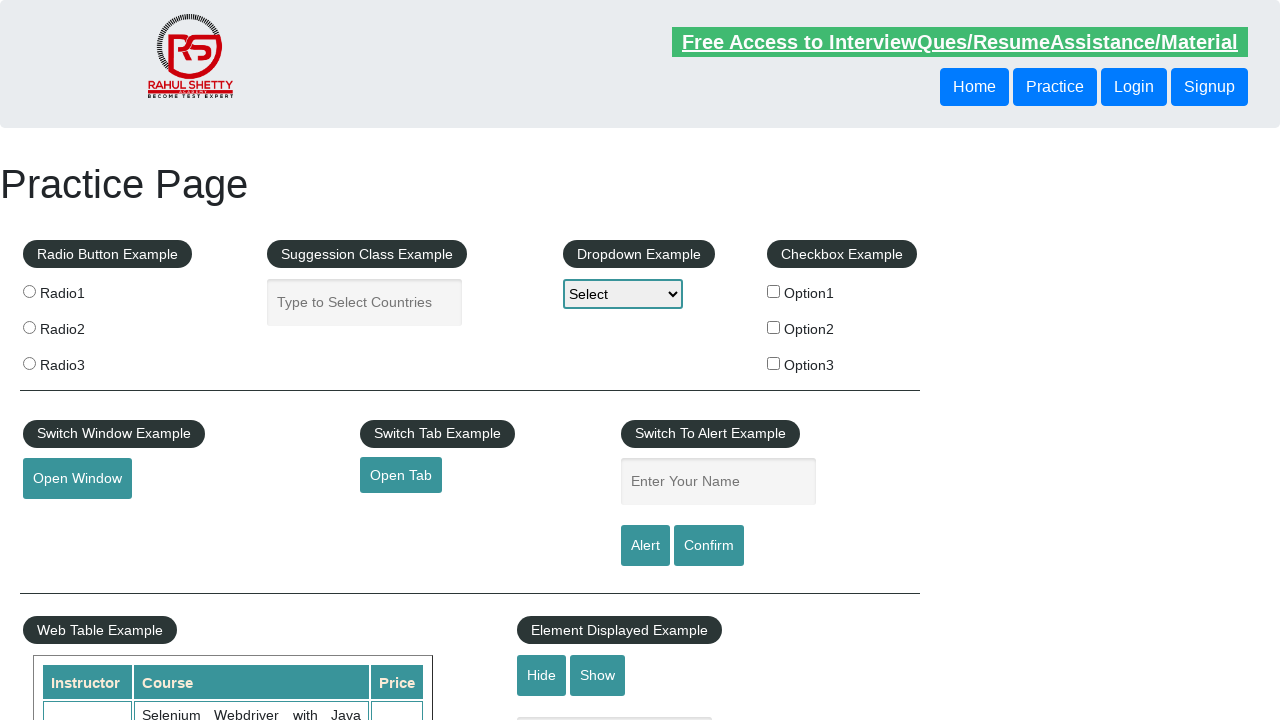

Retrieved total amount text:  Total Amount Collected: 296 
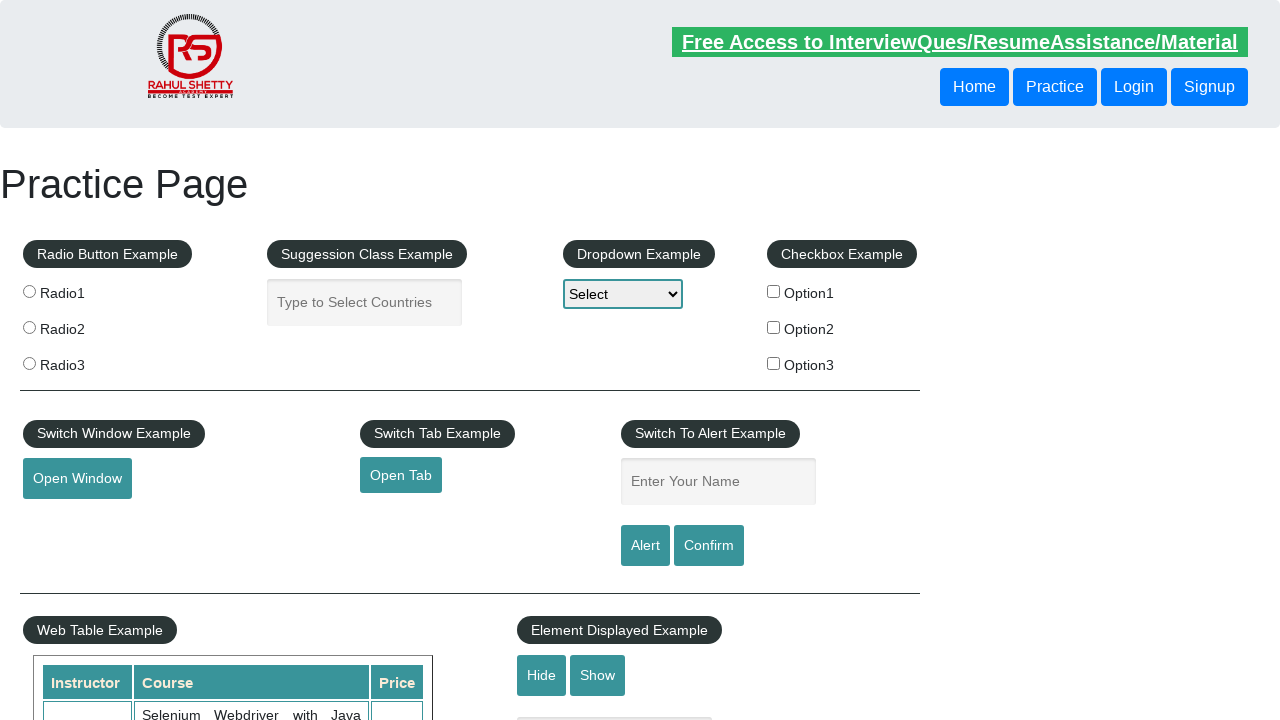

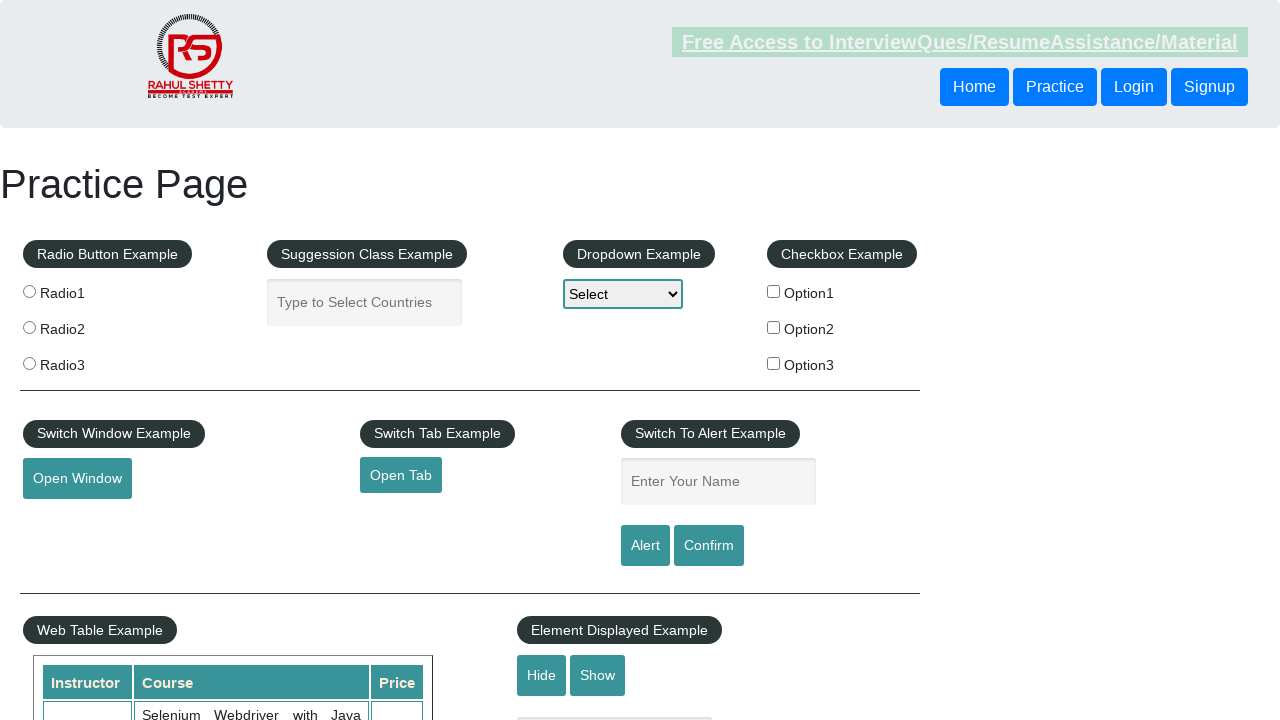